Tests that clicking Clear completed button removes completed items from the list

Starting URL: https://demo.playwright.dev/todomvc

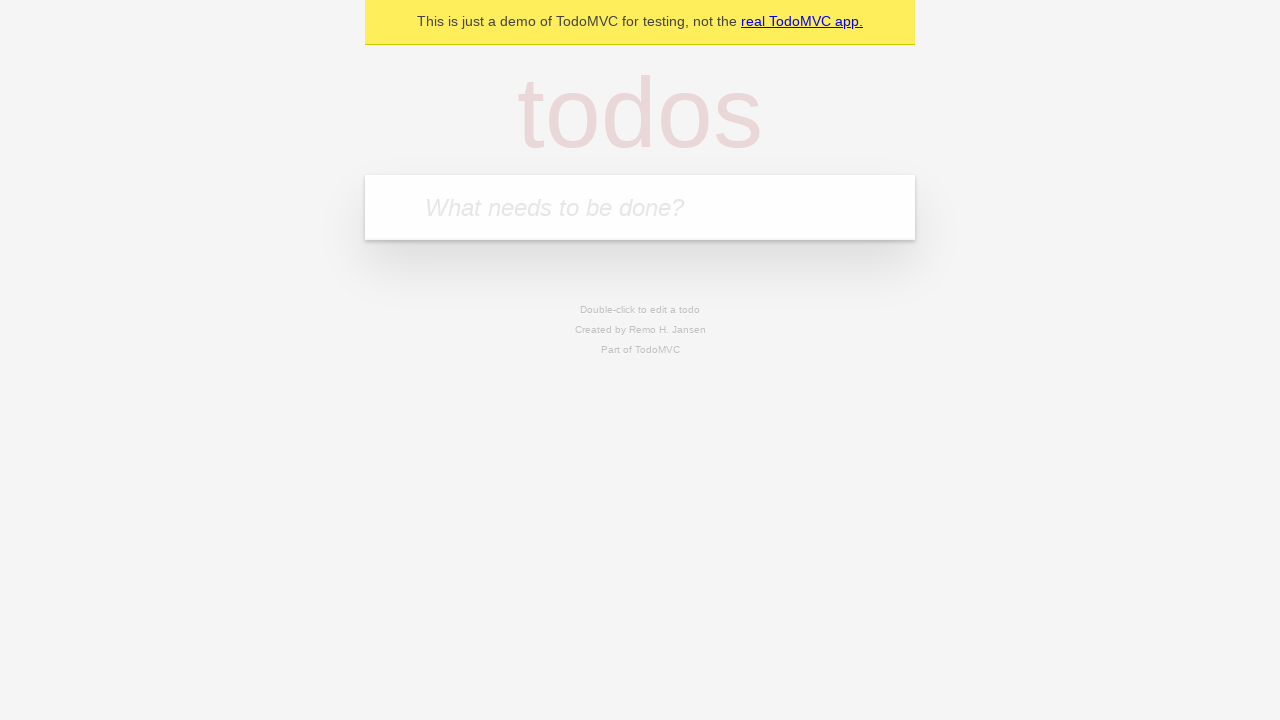

Filled todo input with 'buy some cheese' on internal:attr=[placeholder="What needs to be done?"i]
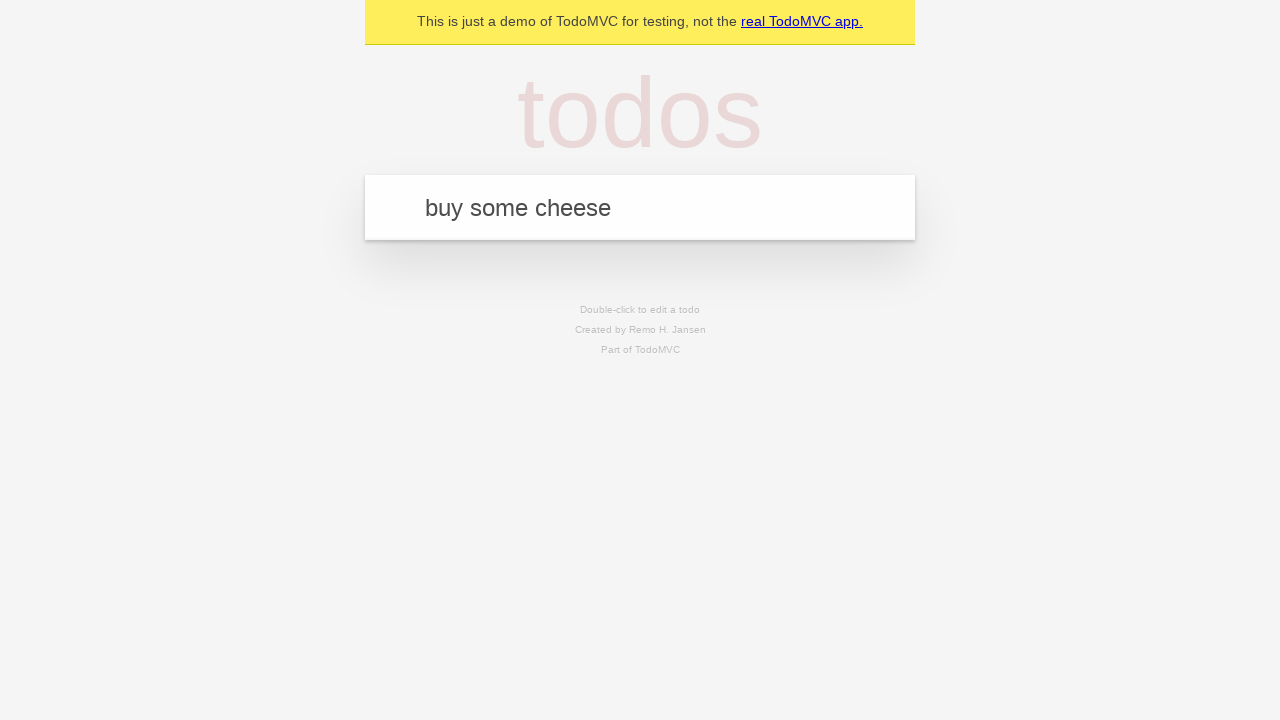

Pressed Enter to create first todo on internal:attr=[placeholder="What needs to be done?"i]
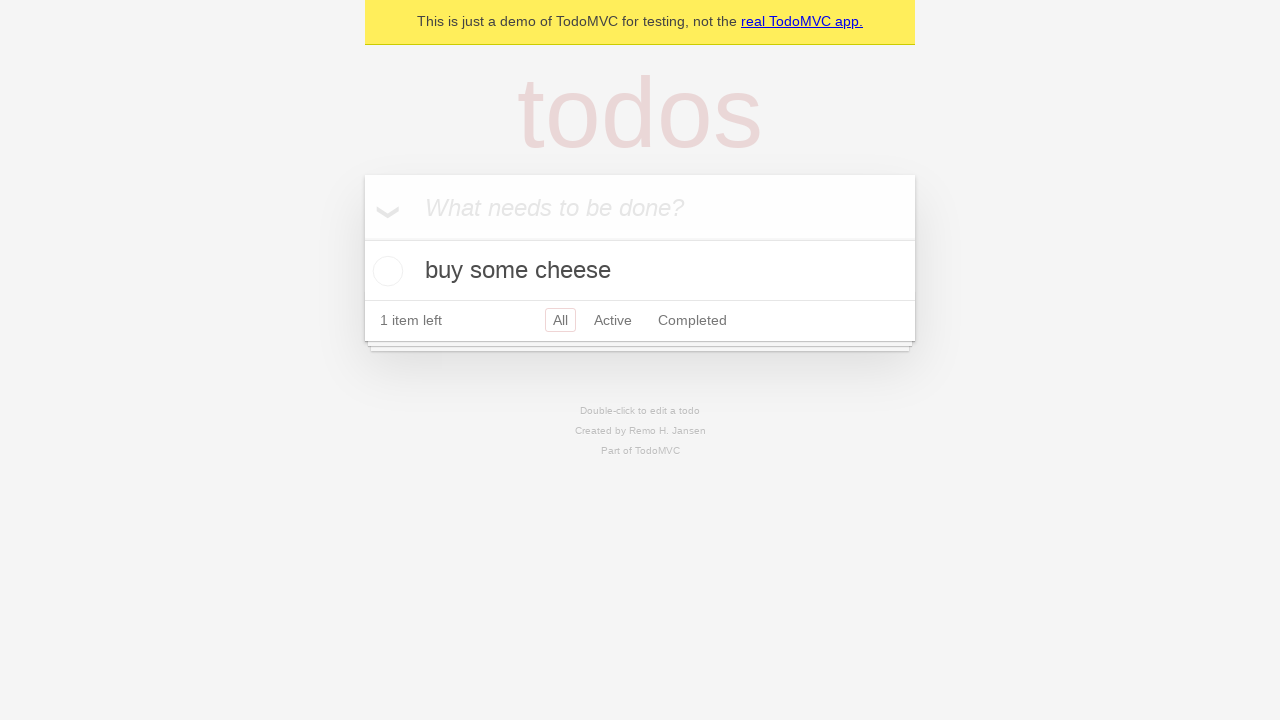

Filled todo input with 'feed the cat' on internal:attr=[placeholder="What needs to be done?"i]
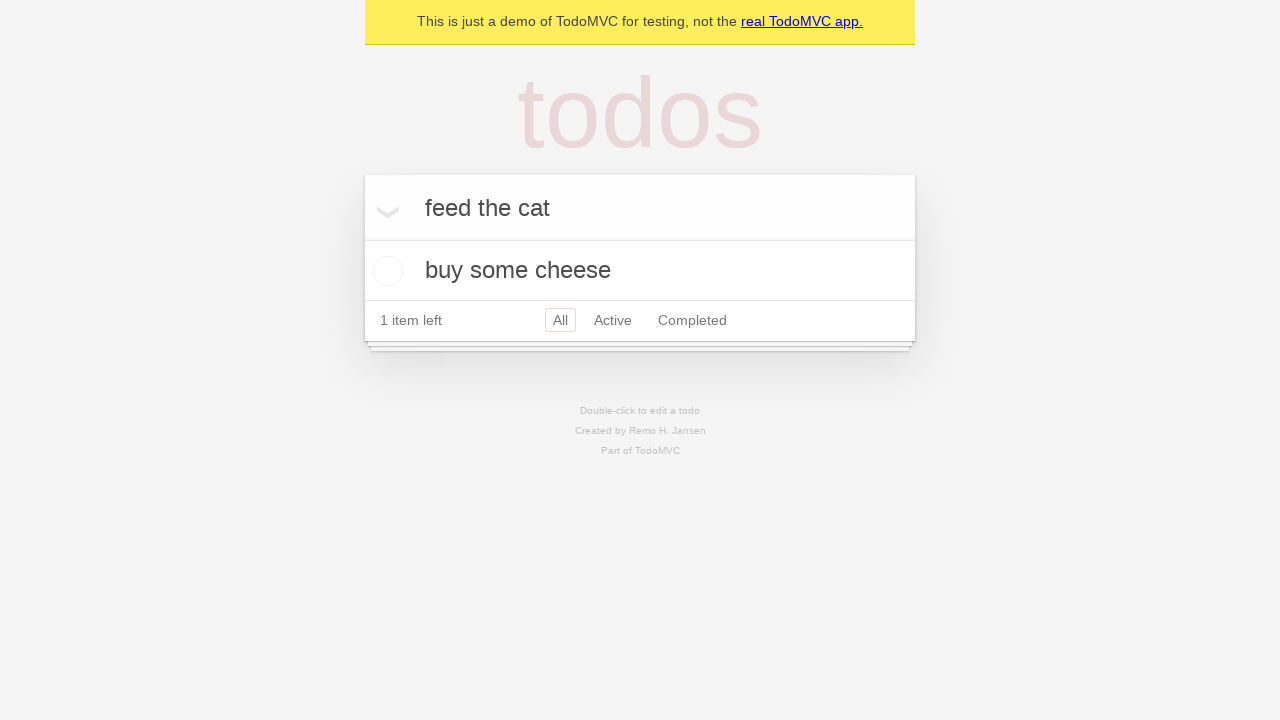

Pressed Enter to create second todo on internal:attr=[placeholder="What needs to be done?"i]
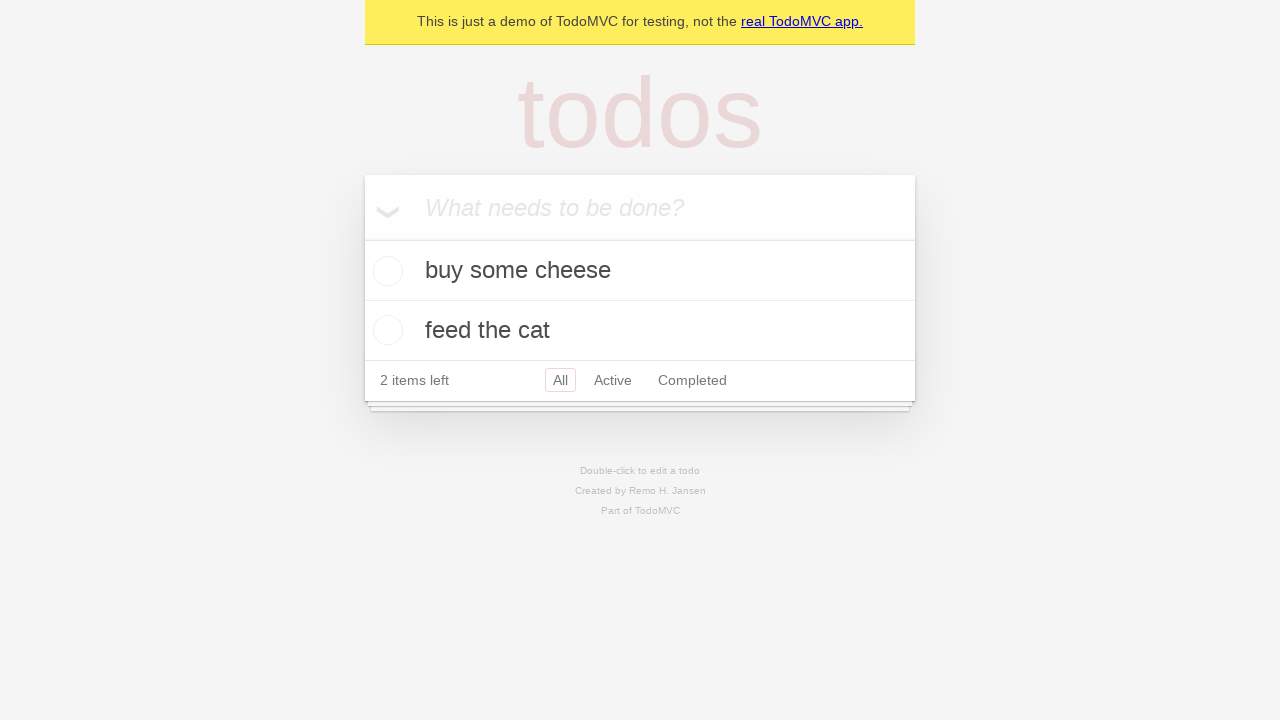

Filled todo input with 'book a doctors appointment' on internal:attr=[placeholder="What needs to be done?"i]
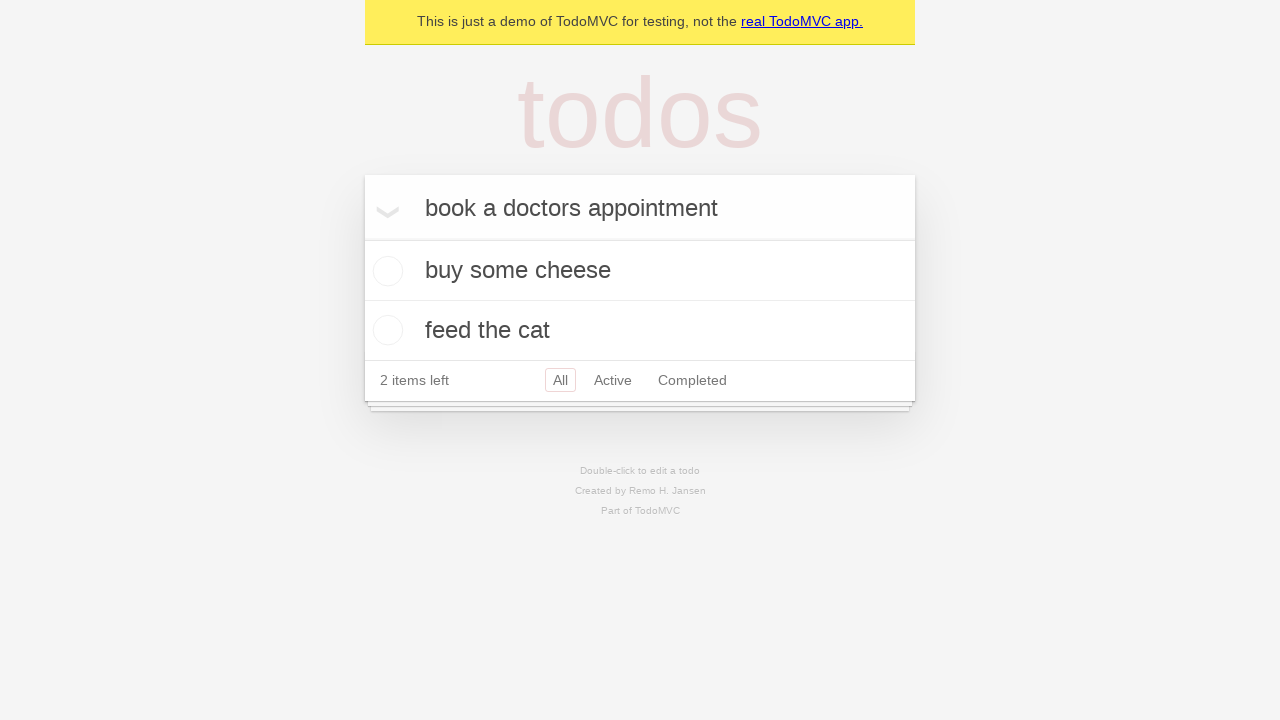

Pressed Enter to create third todo on internal:attr=[placeholder="What needs to be done?"i]
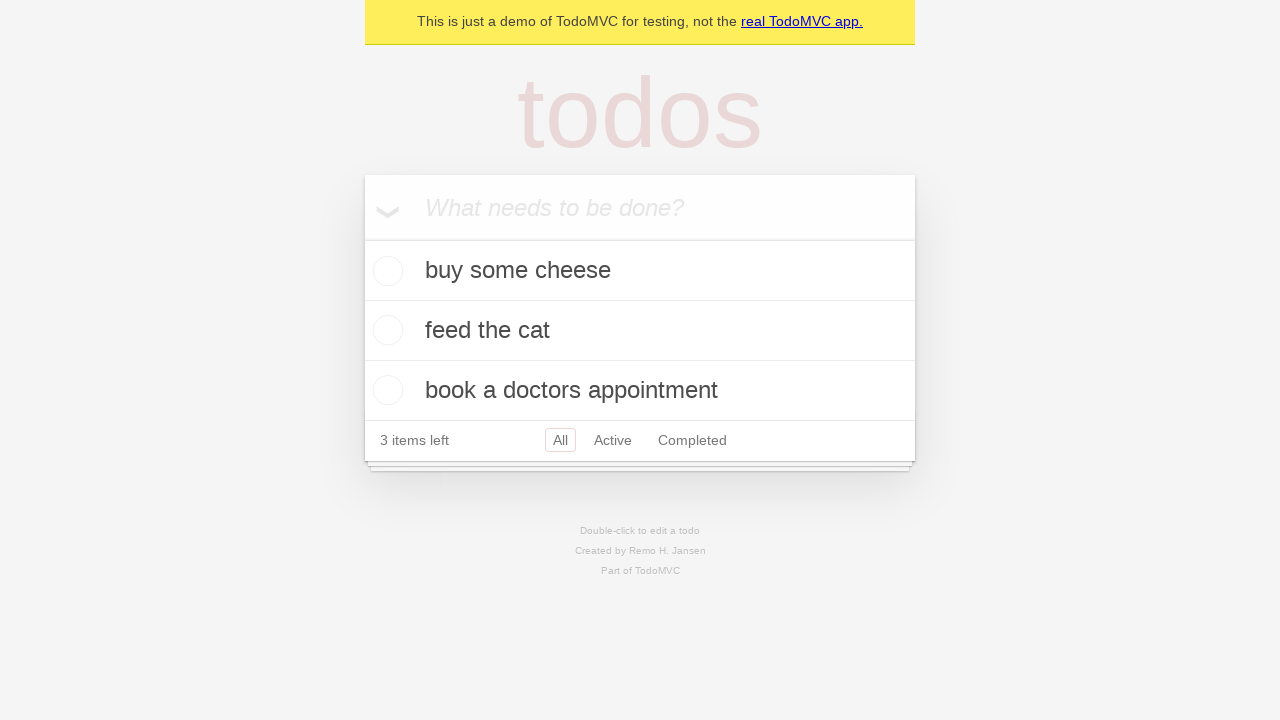

Waited for all 3 todos to be created and displayed
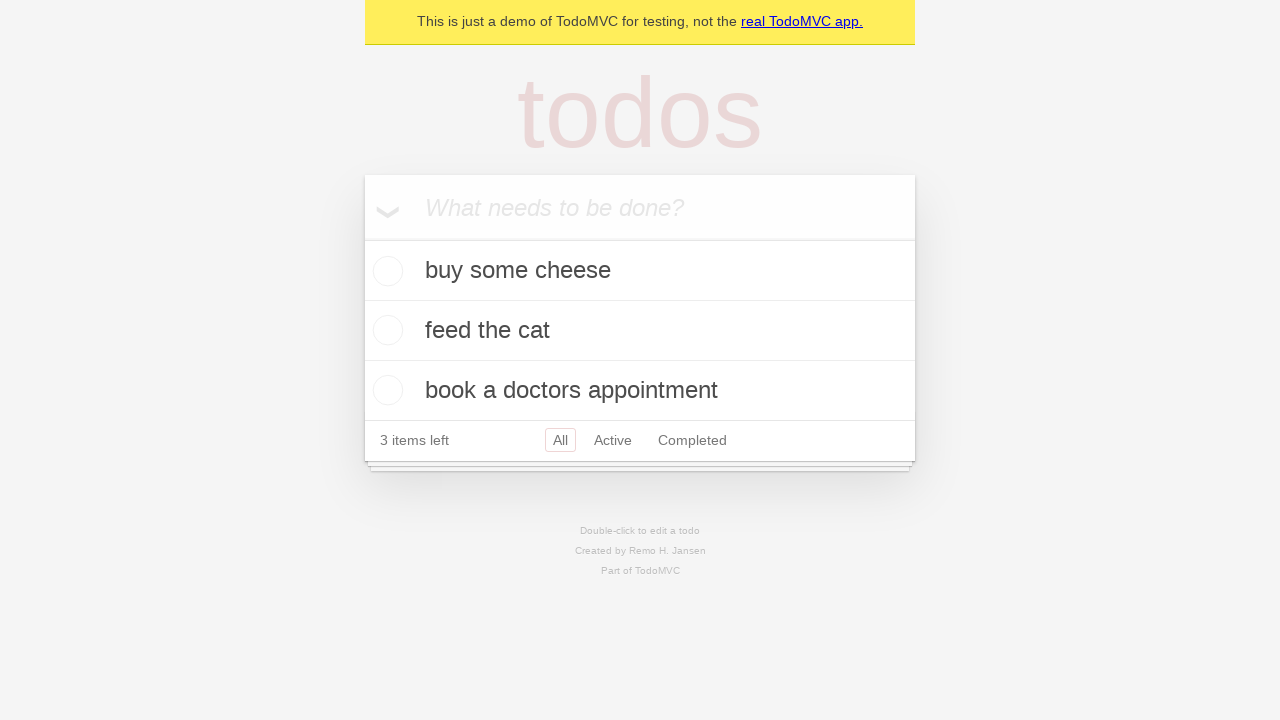

Checked the second todo item as completed at (385, 330) on internal:testid=[data-testid="todo-item"s] >> nth=1 >> internal:role=checkbox
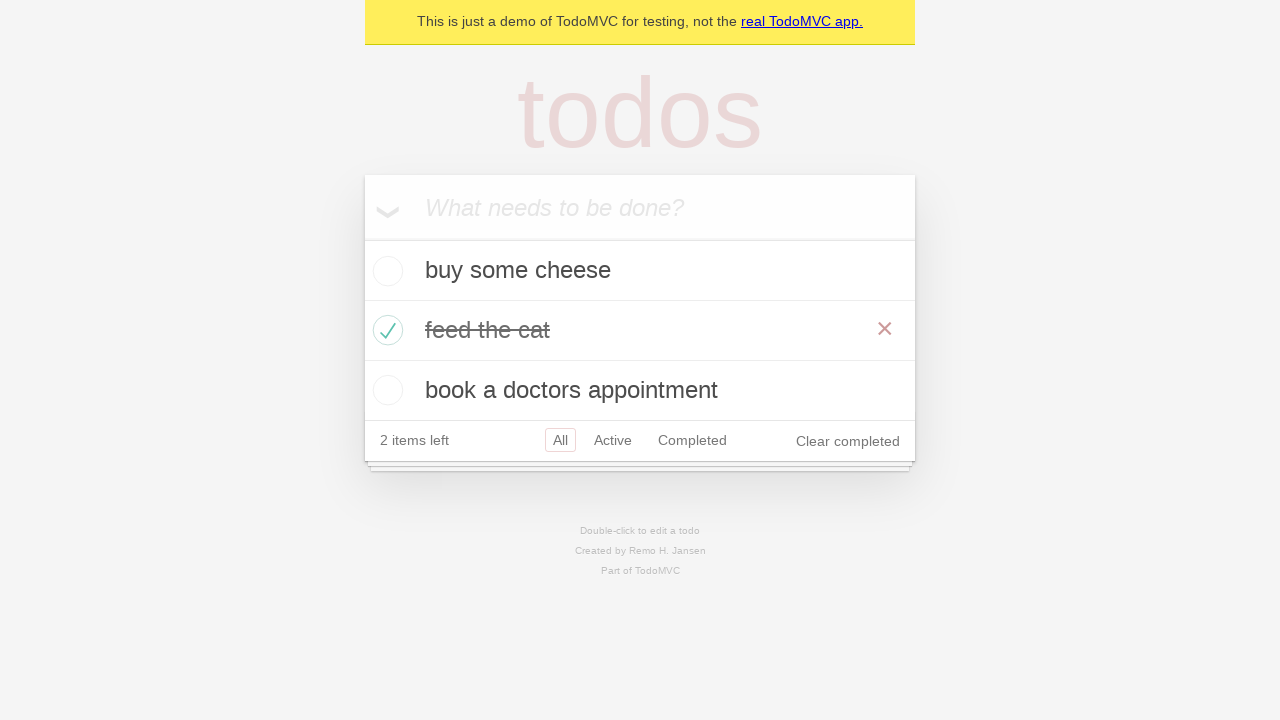

Clicked 'Clear completed' button to remove completed items at (848, 441) on internal:role=button[name="Clear completed"i]
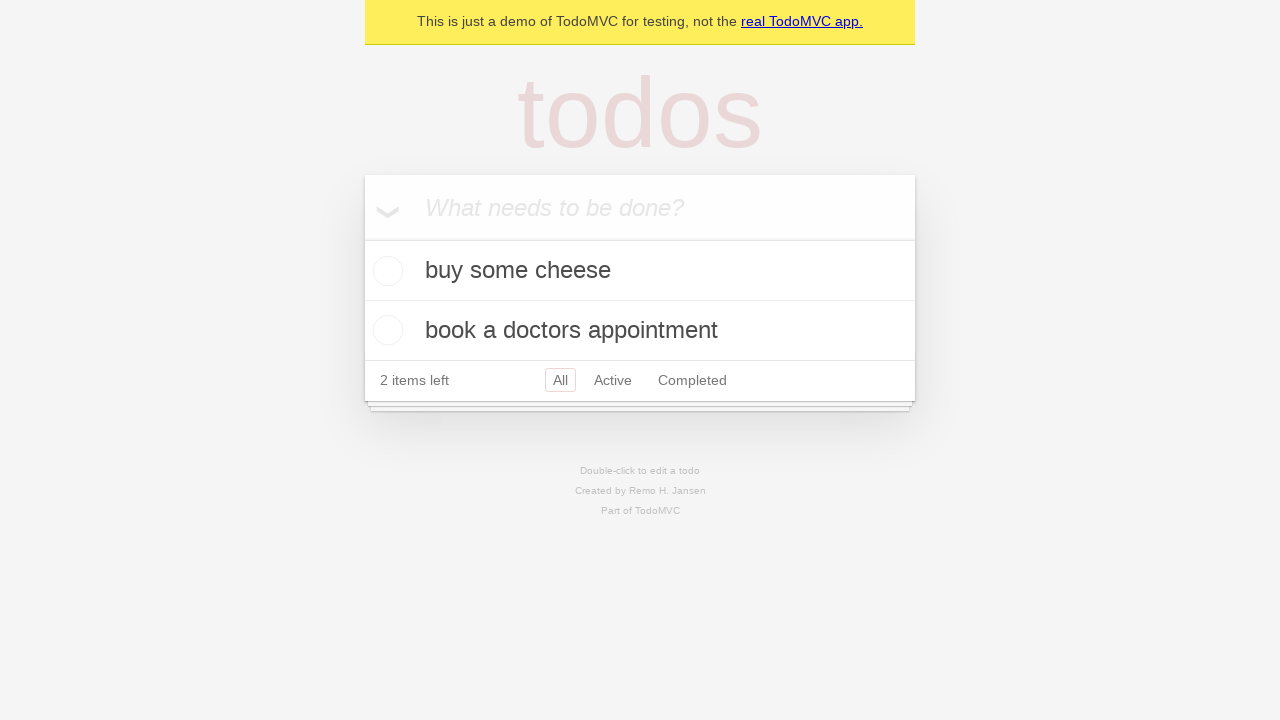

Waited for completed item to be removed, leaving 2 items remaining
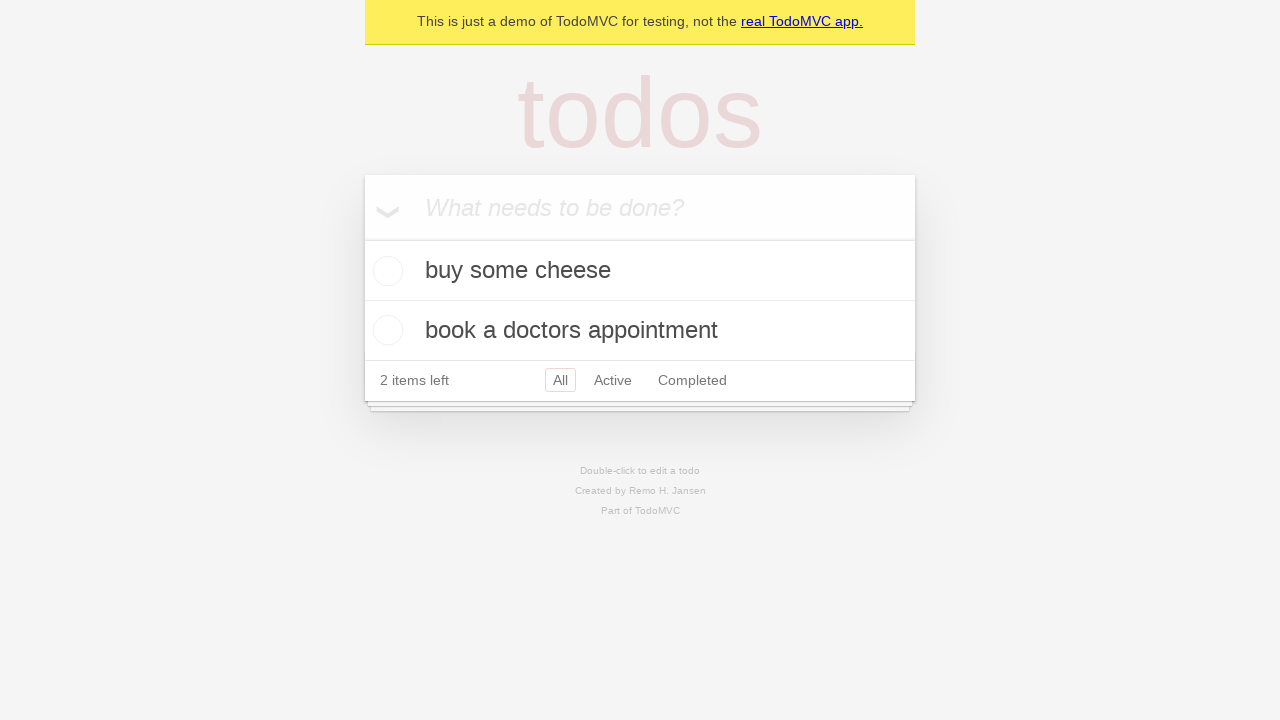

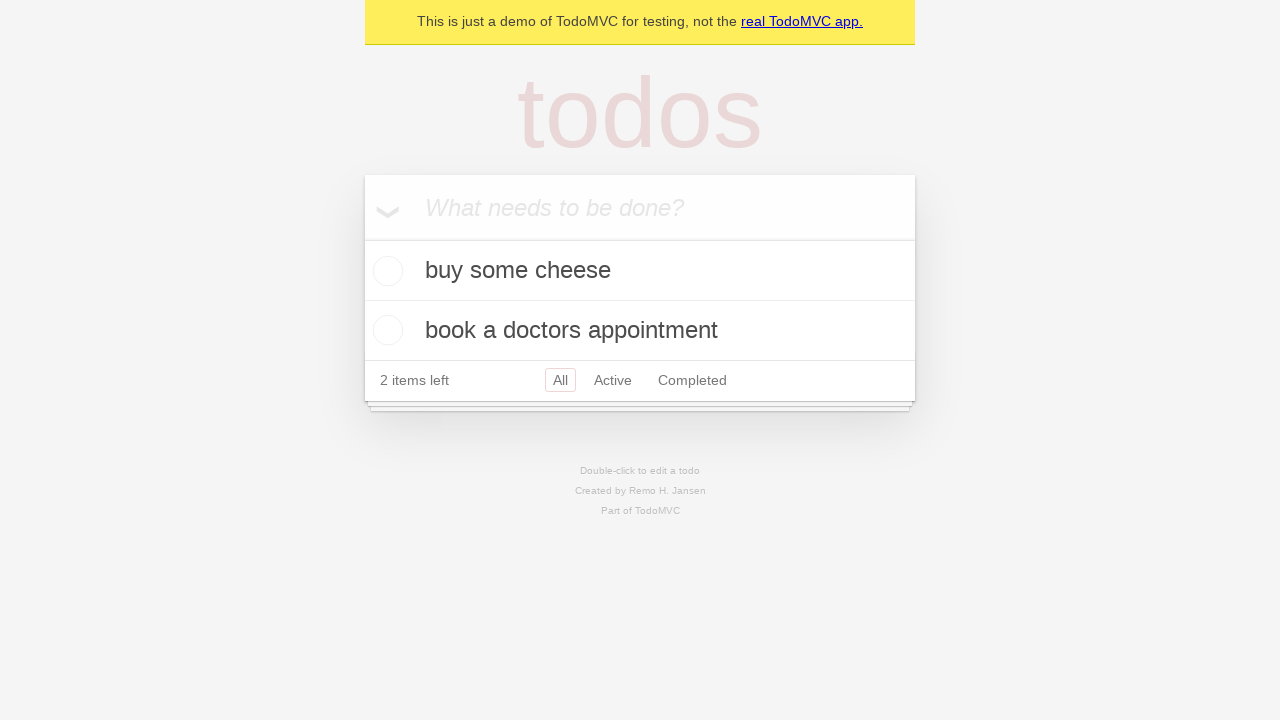